Tests iframe handling by switching to a frame and entering text into an input field within that frame

Starting URL: http://demo.automationtesting.in/Frames.html

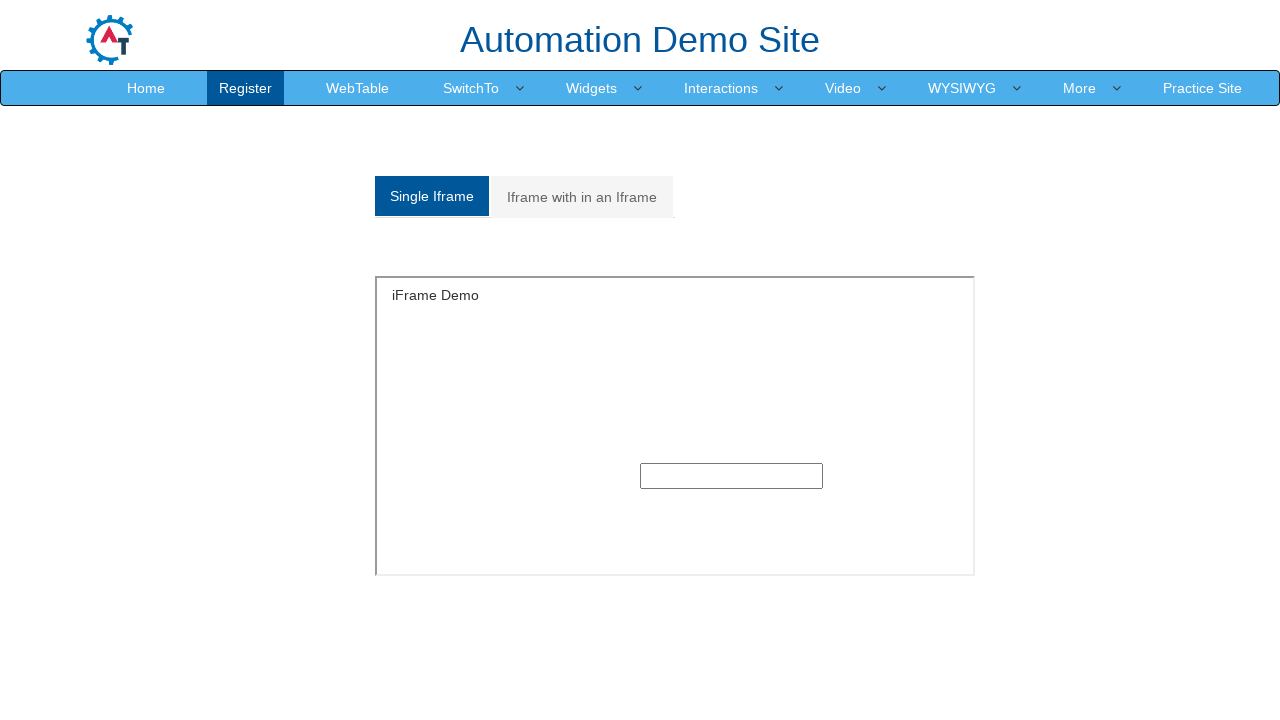

Located and switched to the first iframe on the page
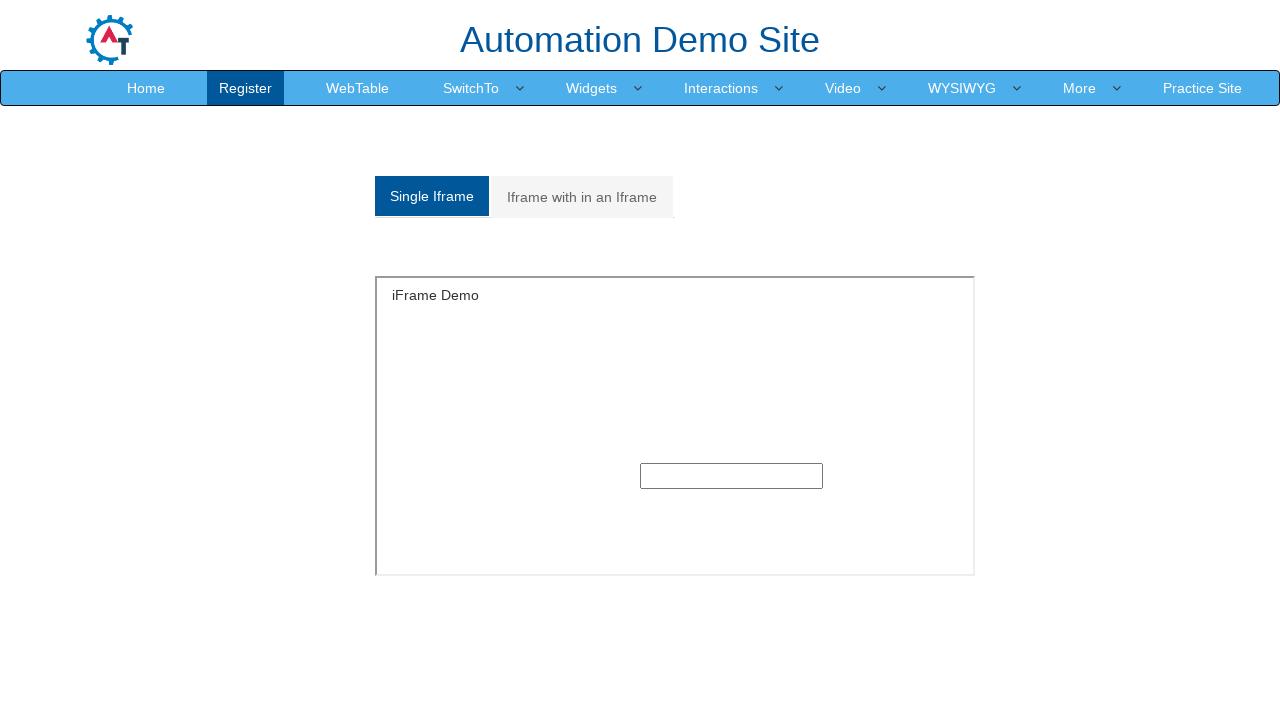

Entered 'testuser_frame' into the text input field within the iframe on iframe >> nth=0 >> internal:control=enter-frame >> input[type='text']
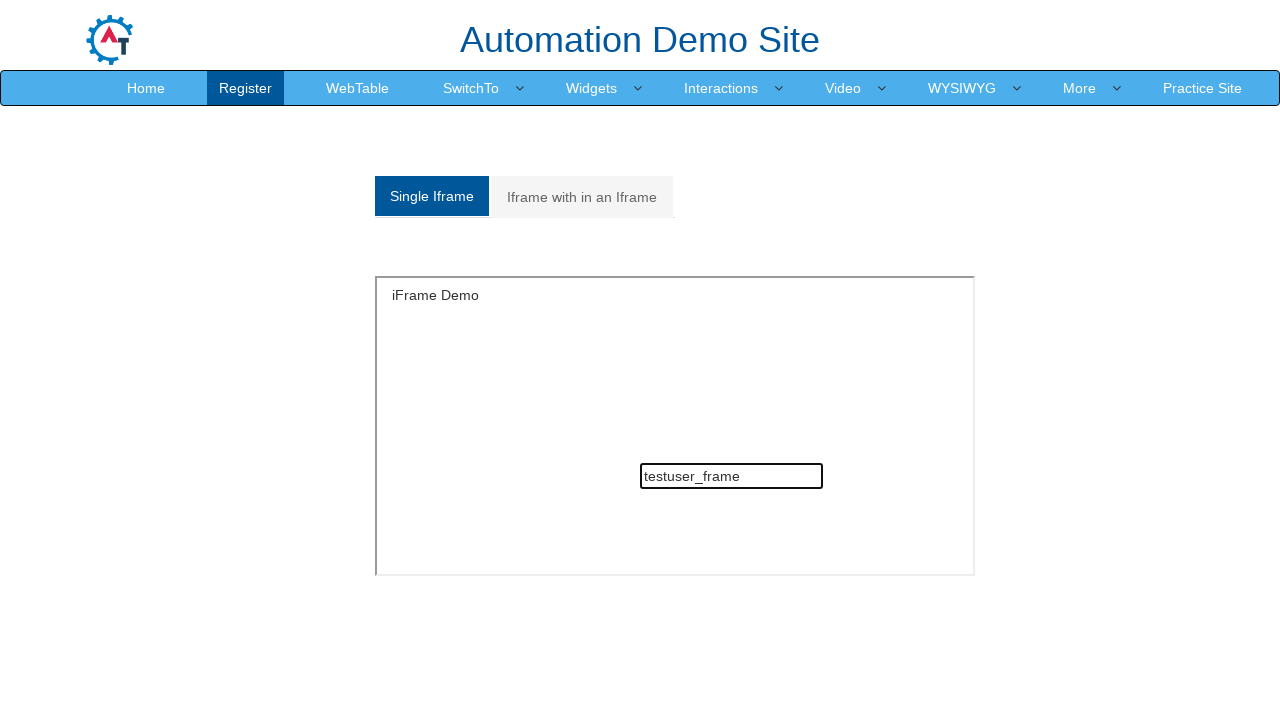

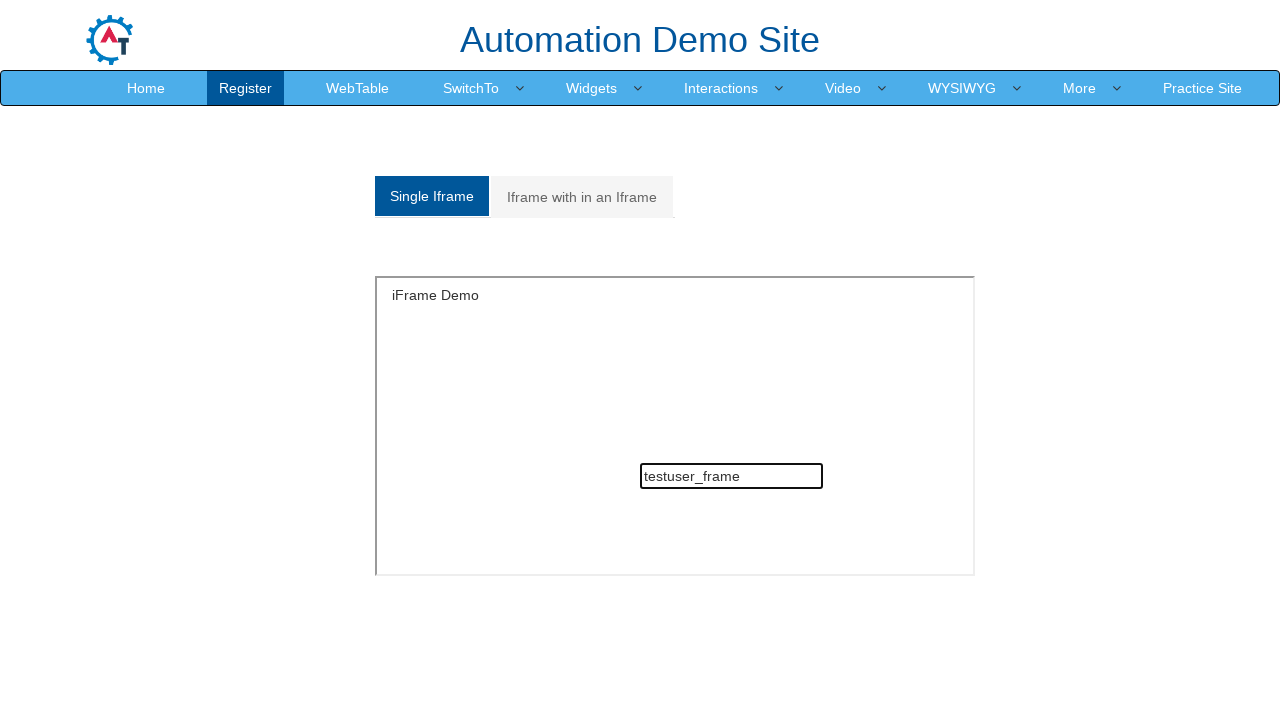